Tests an e-commerce grocery shopping flow by adding multiple items to cart, proceeding to checkout, and applying a promo code

Starting URL: https://rahulshettyacademy.com/seleniumPractise/

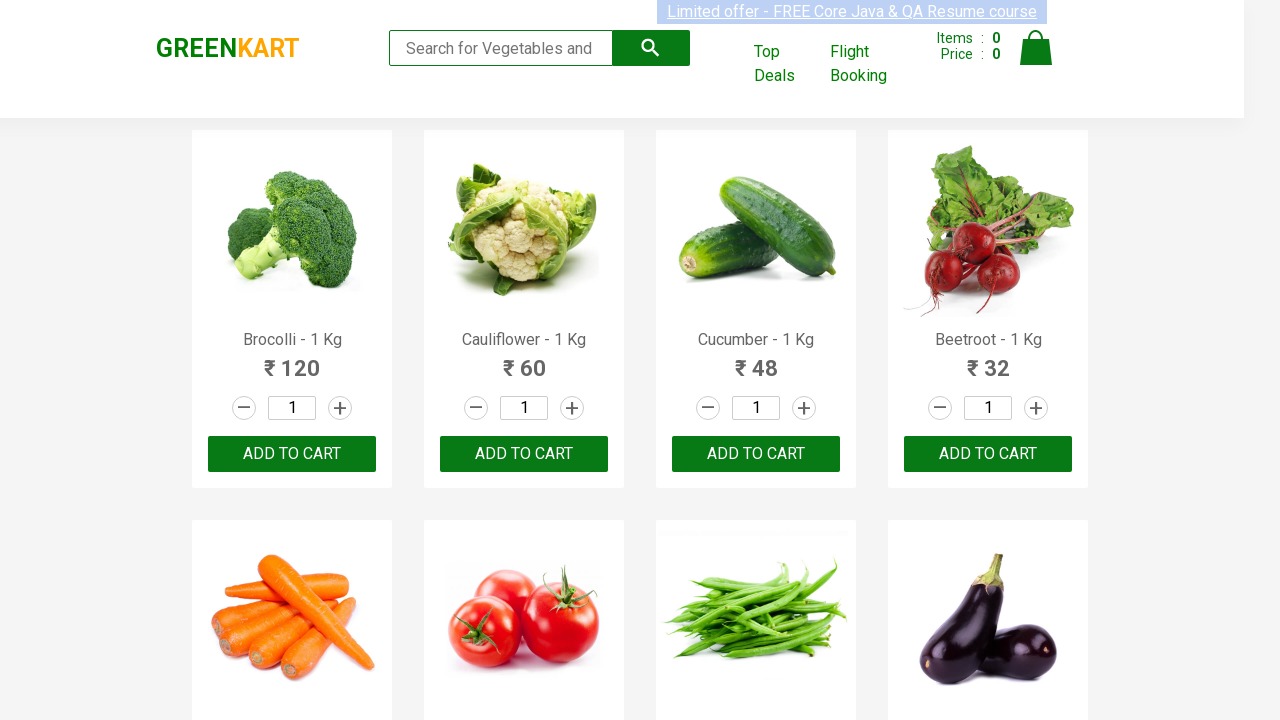

Waited 3 seconds for page to load
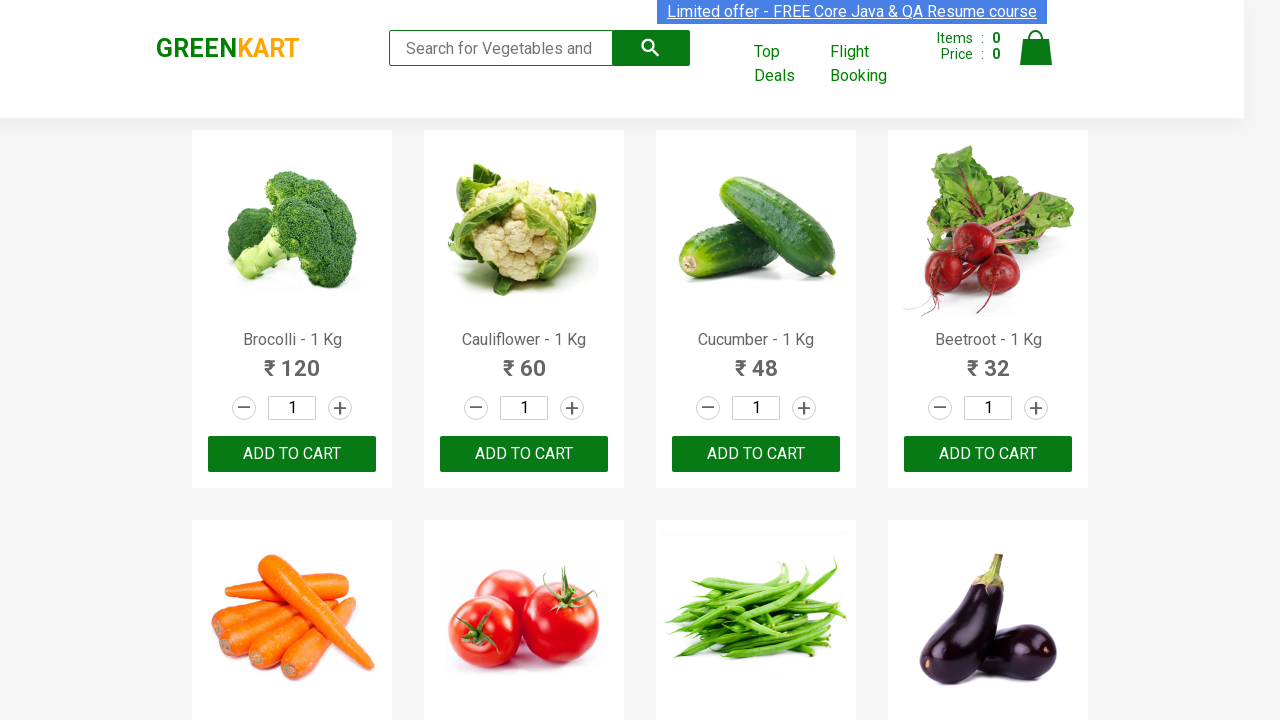

Retrieved all product names from the page
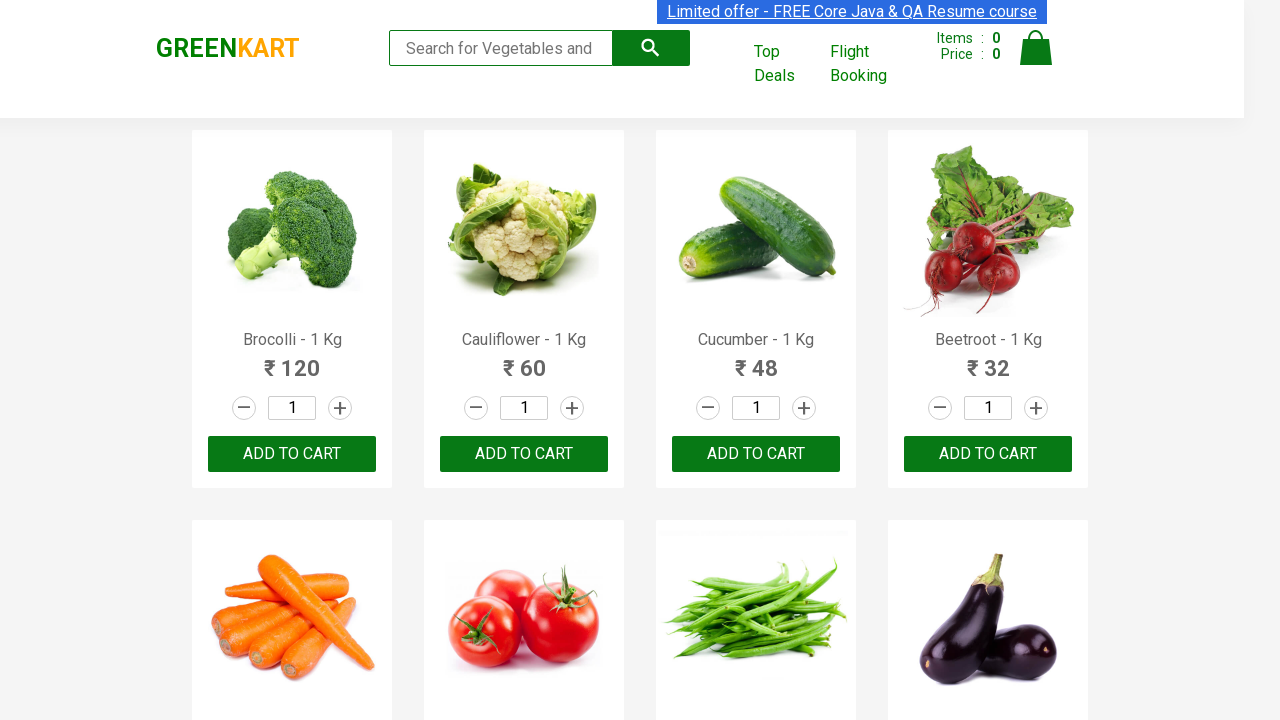

Added Brocolli to cart at (292, 454) on xpath=//div[@class='product-action']/button >> nth=0
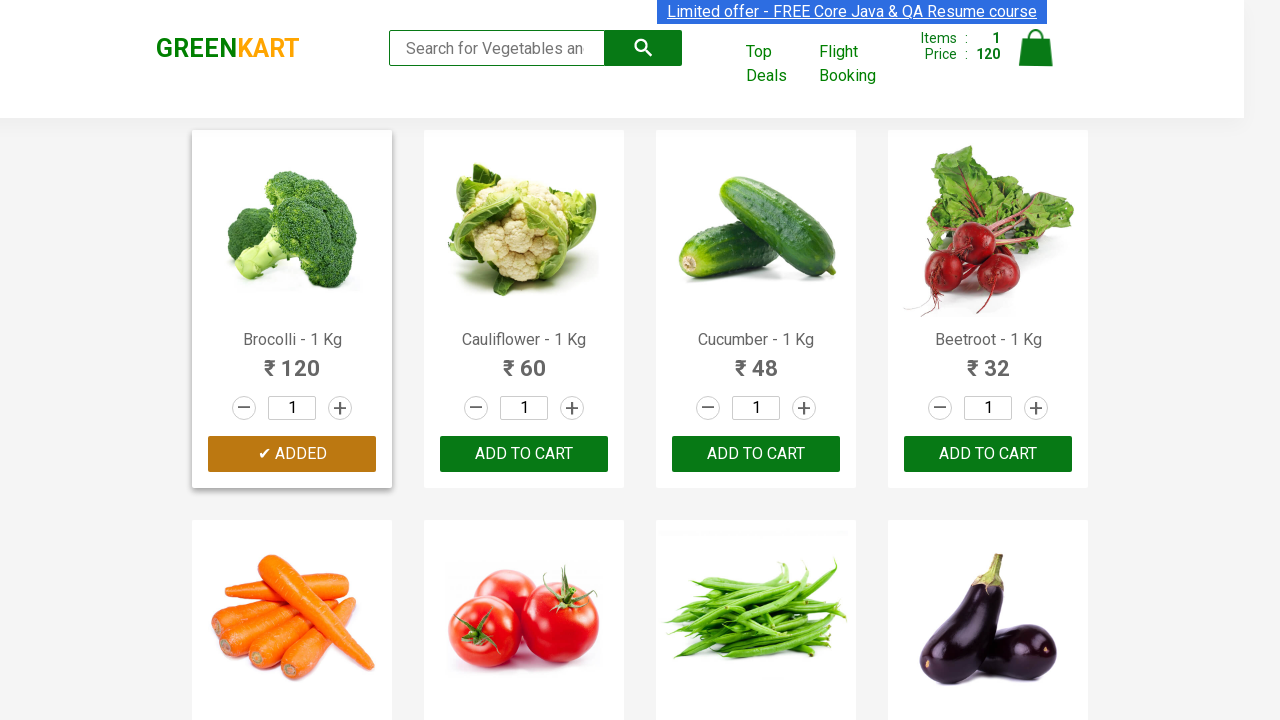

Added Cucumber to cart at (756, 454) on xpath=//div[@class='product-action']/button >> nth=2
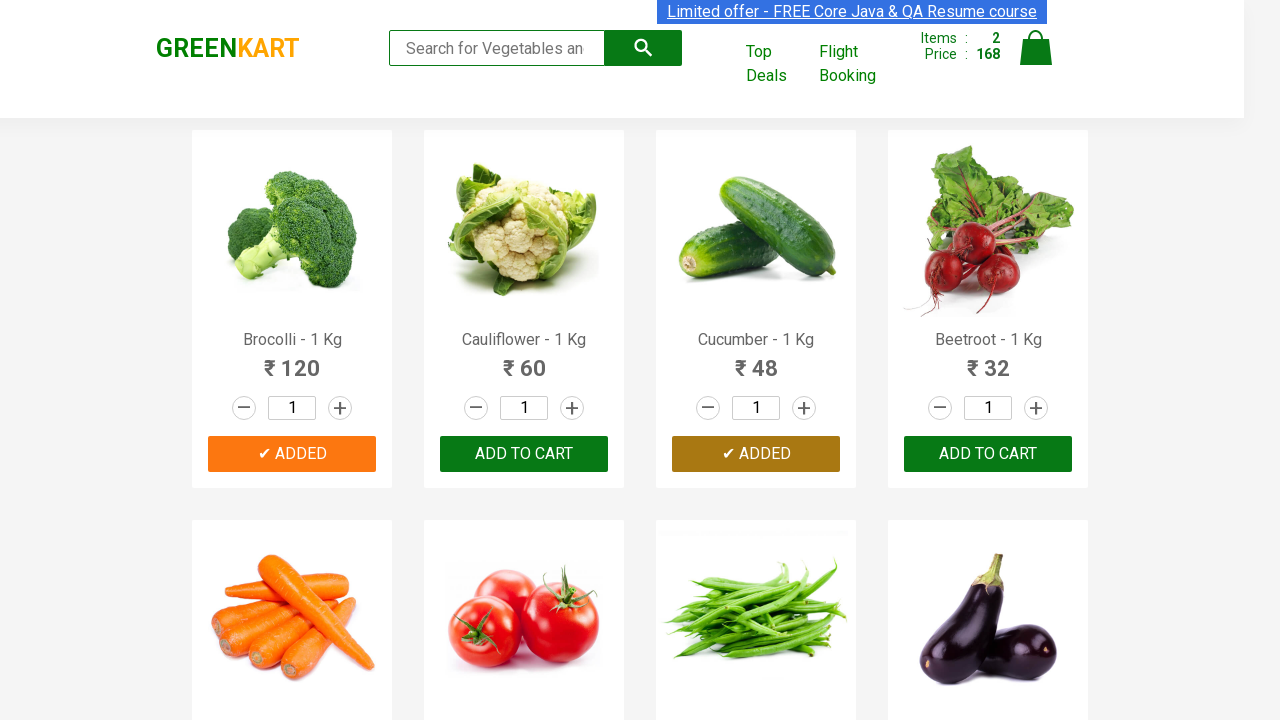

Added Beetroot to cart at (988, 454) on xpath=//div[@class='product-action']/button >> nth=3
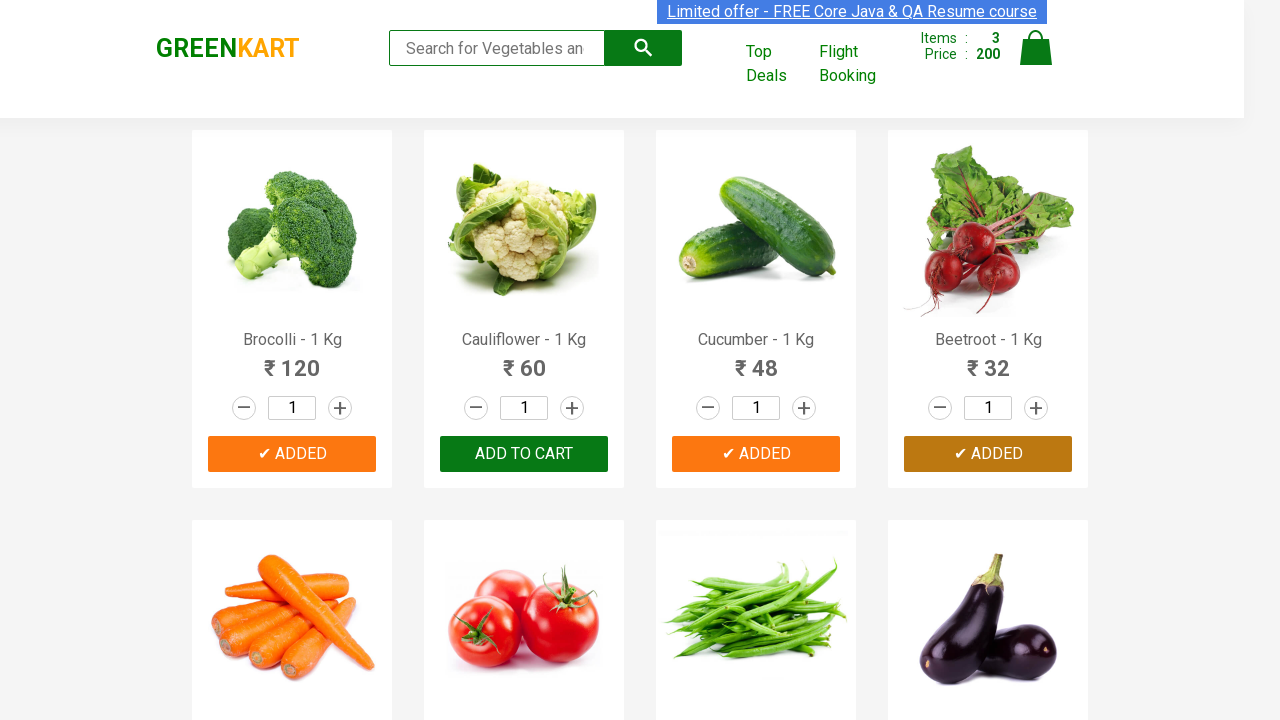

Clicked cart icon to view shopping cart at (1036, 48) on img[alt='Cart']
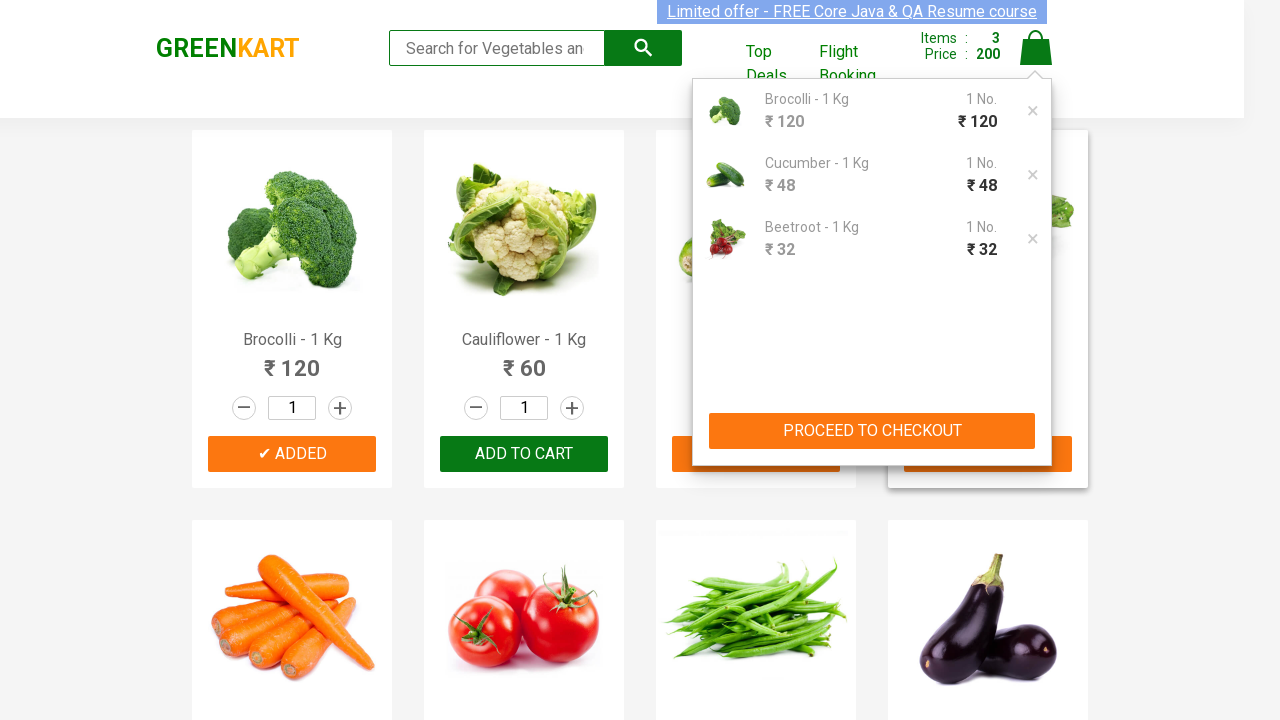

Clicked PROCEED TO CHECKOUT button at (872, 431) on xpath=//button[contains(text(),'PROCEED TO CHECKOUT')]
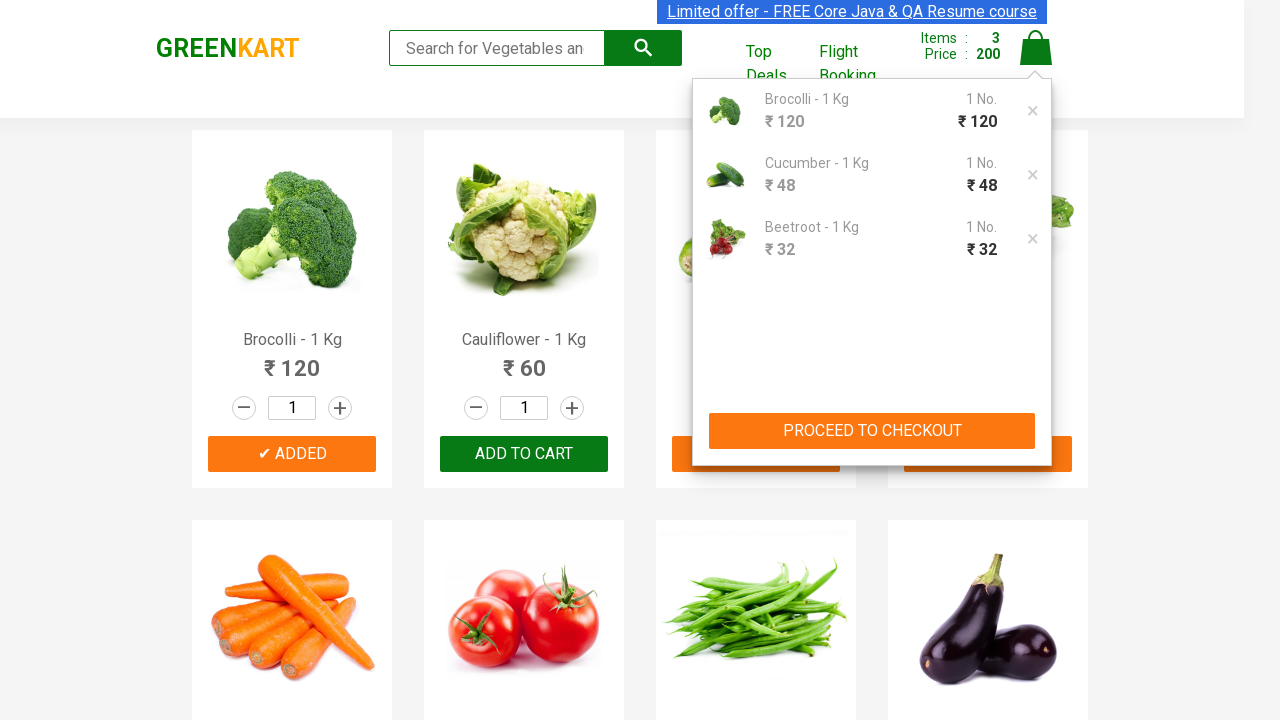

Promo code input field is now visible
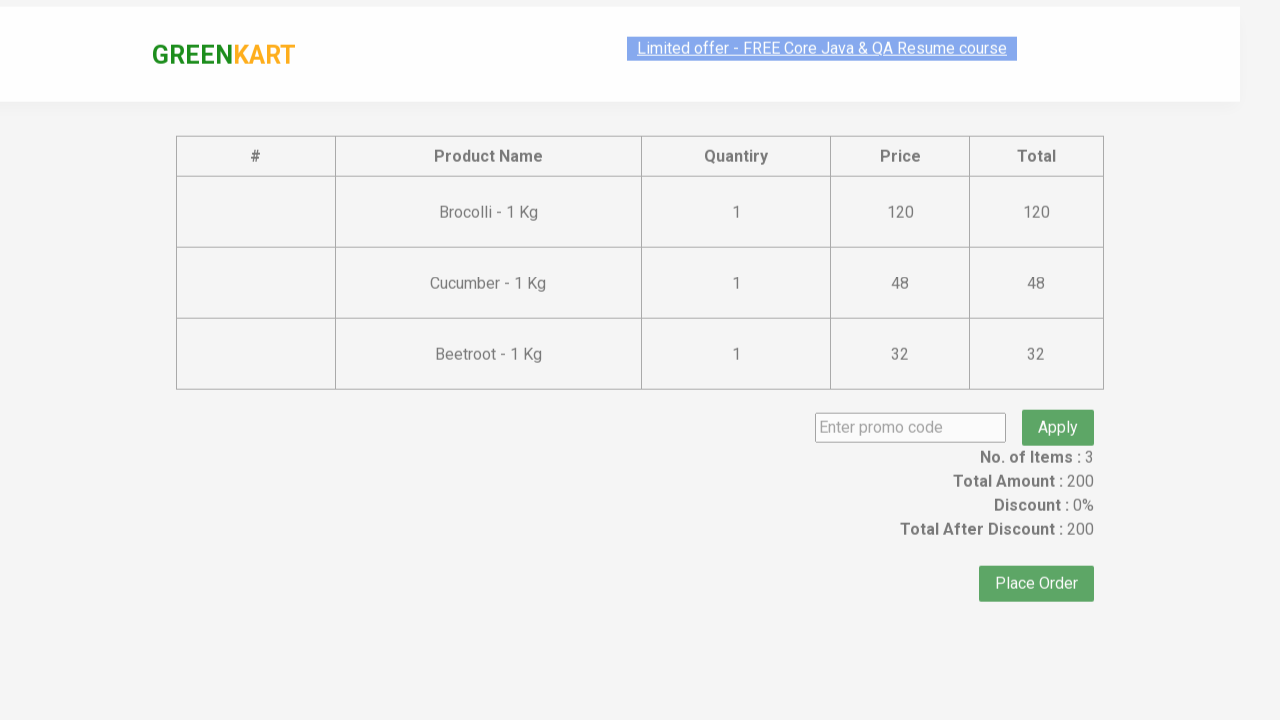

Entered promo code 'rahulshettyacademy' on input.promoCode
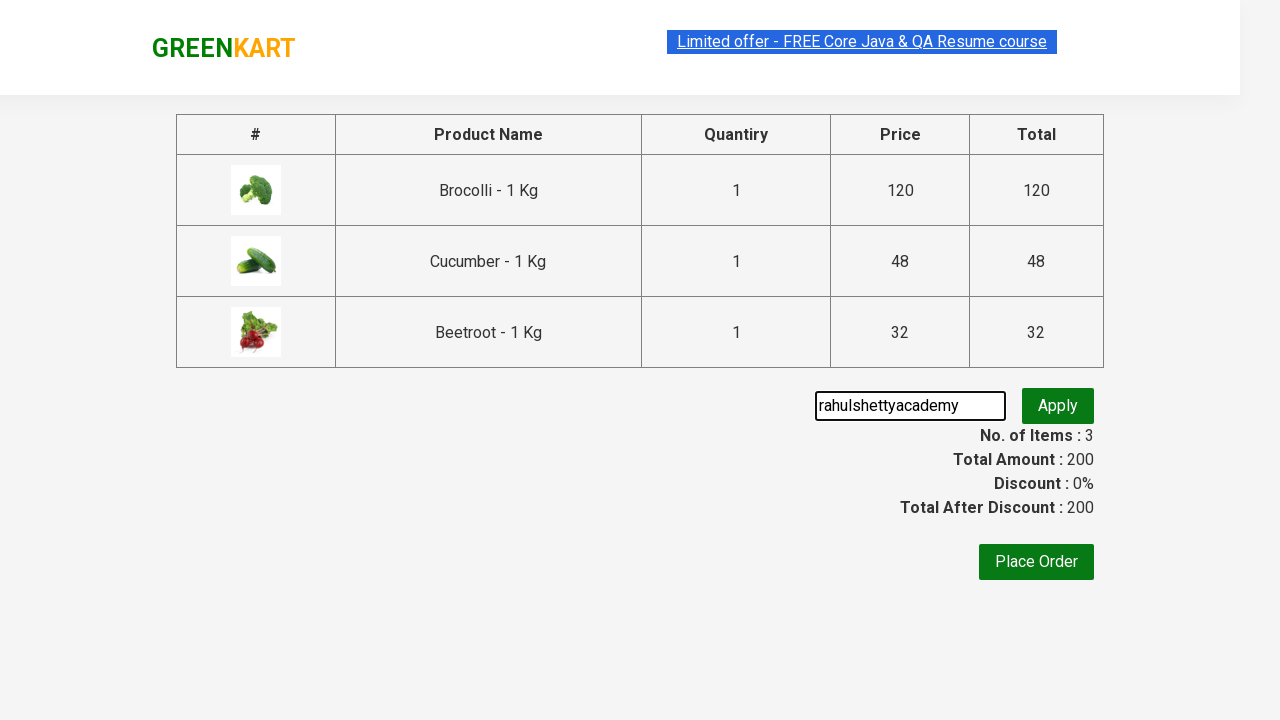

Clicked apply promo button at (1058, 406) on button.promoBtn
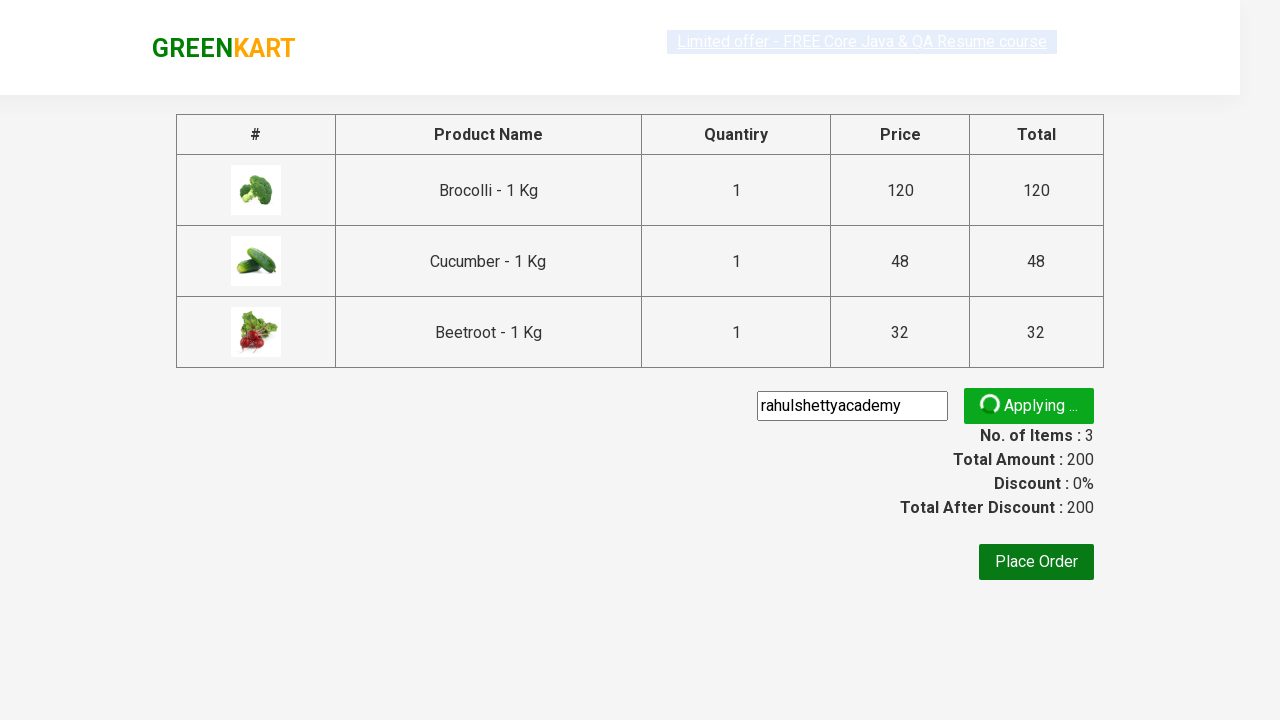

Promo info message appeared on the page
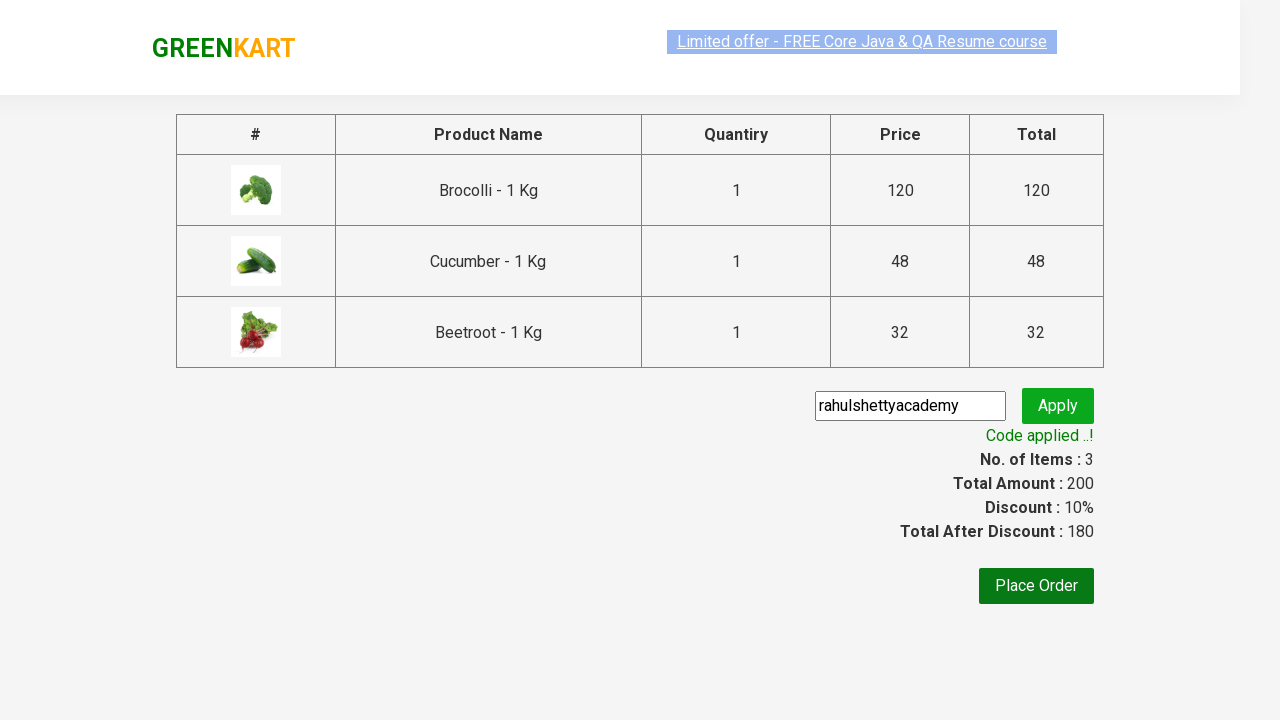

Retrieved promo info text: Code applied ..!
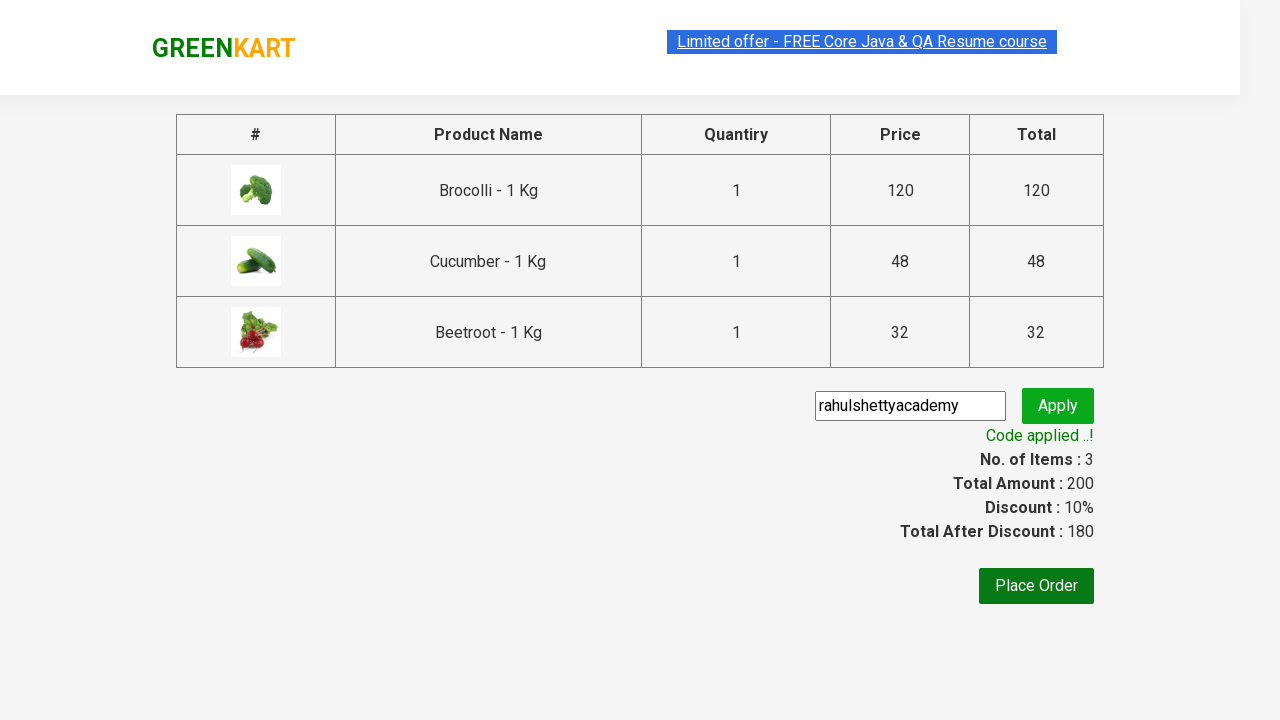

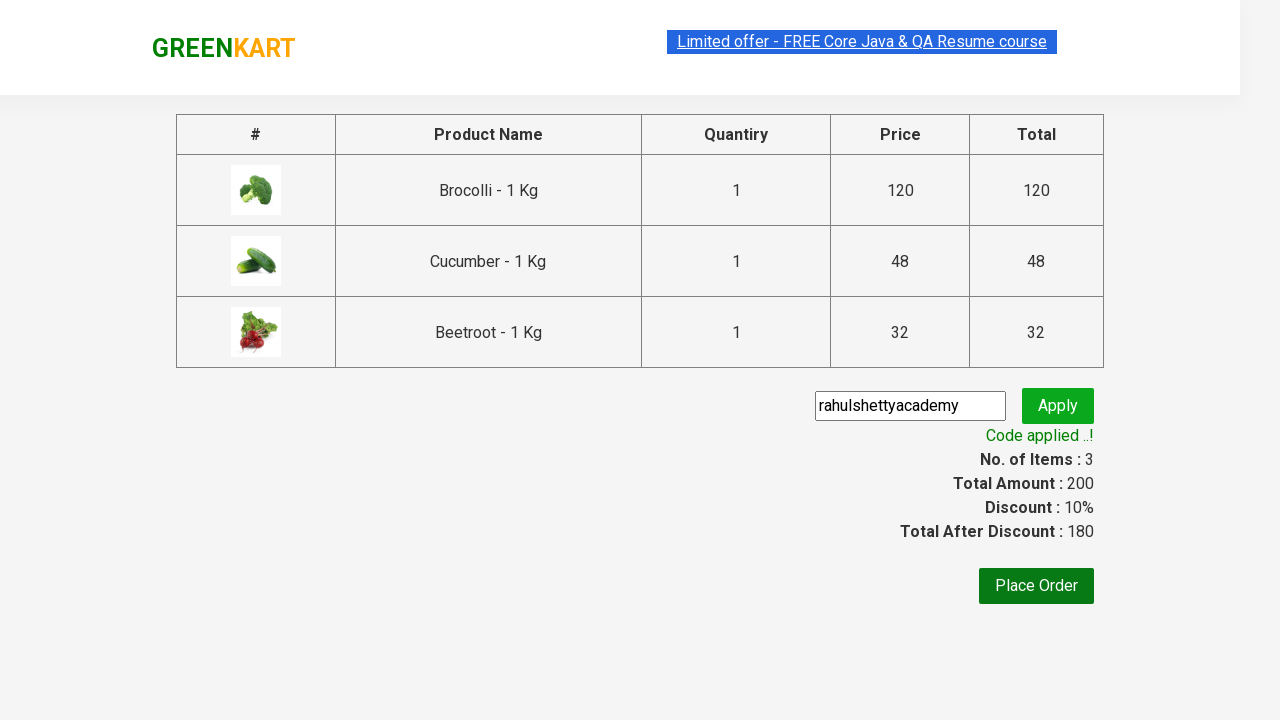